Tests search functionality on gamemag.ru by clicking the search button, entering a game title query, and verifying the search results header contains the search term

Starting URL: https://gamemag.ru/

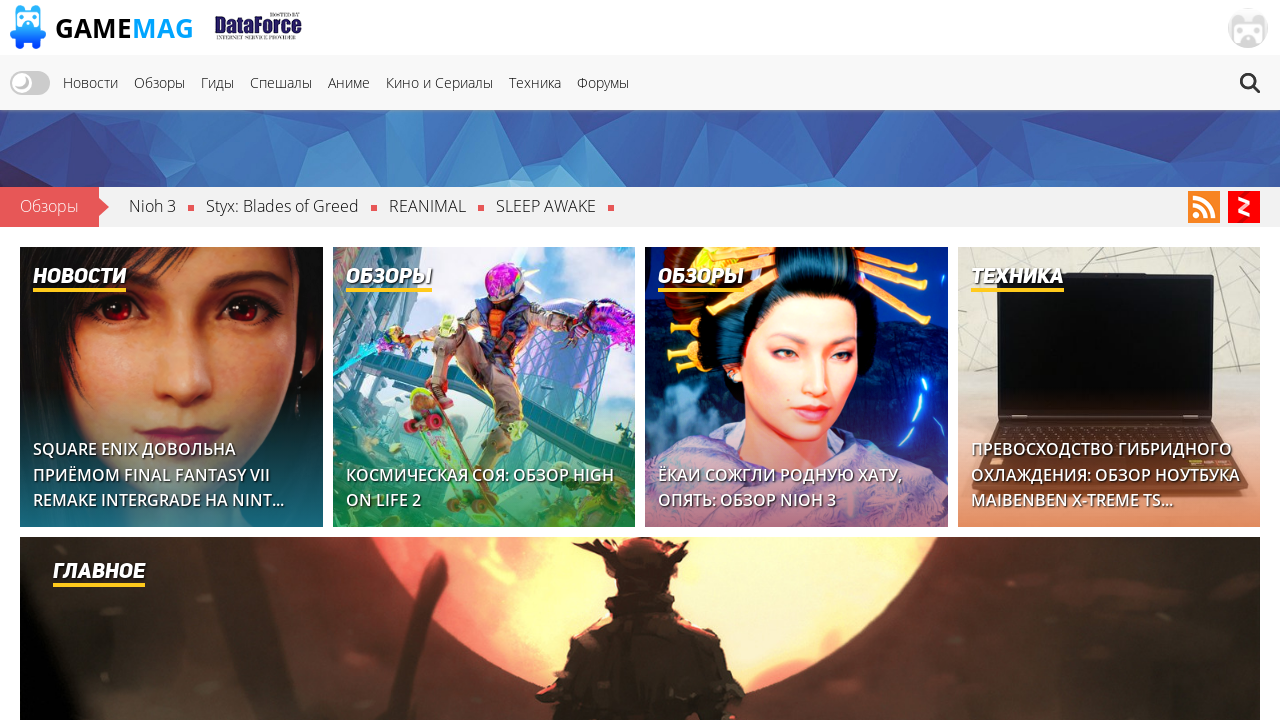

Clicked search button to open search interface at (1249, 82) on #gm-btn-search
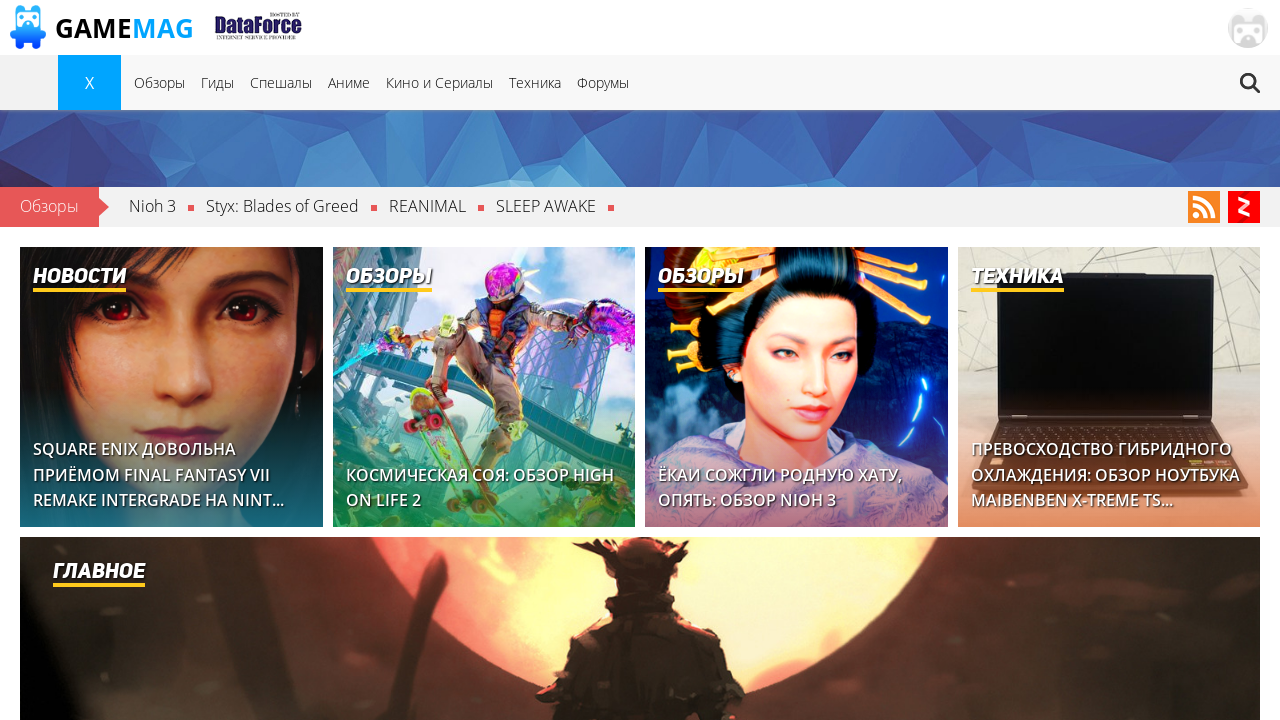

Entered search query 'Cult of the Lam' in search field on .search__input
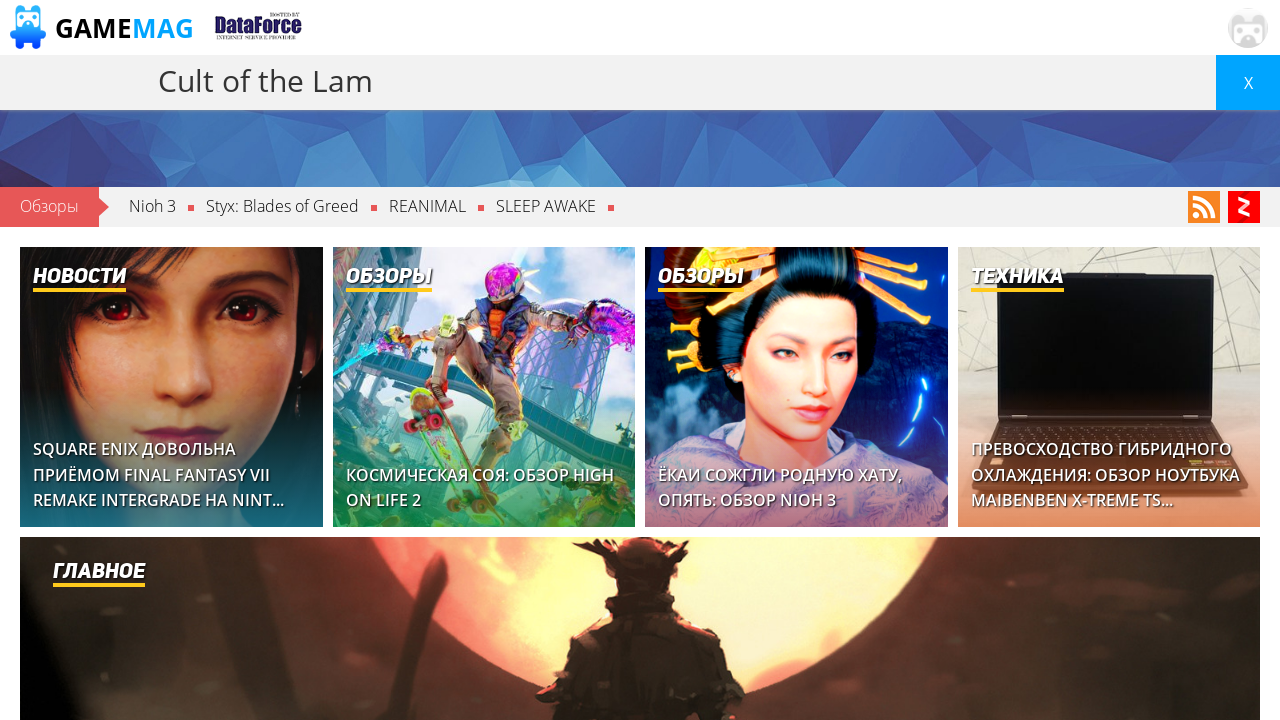

Pressed Enter to submit search for 'Cult of the Lam' on .search__input
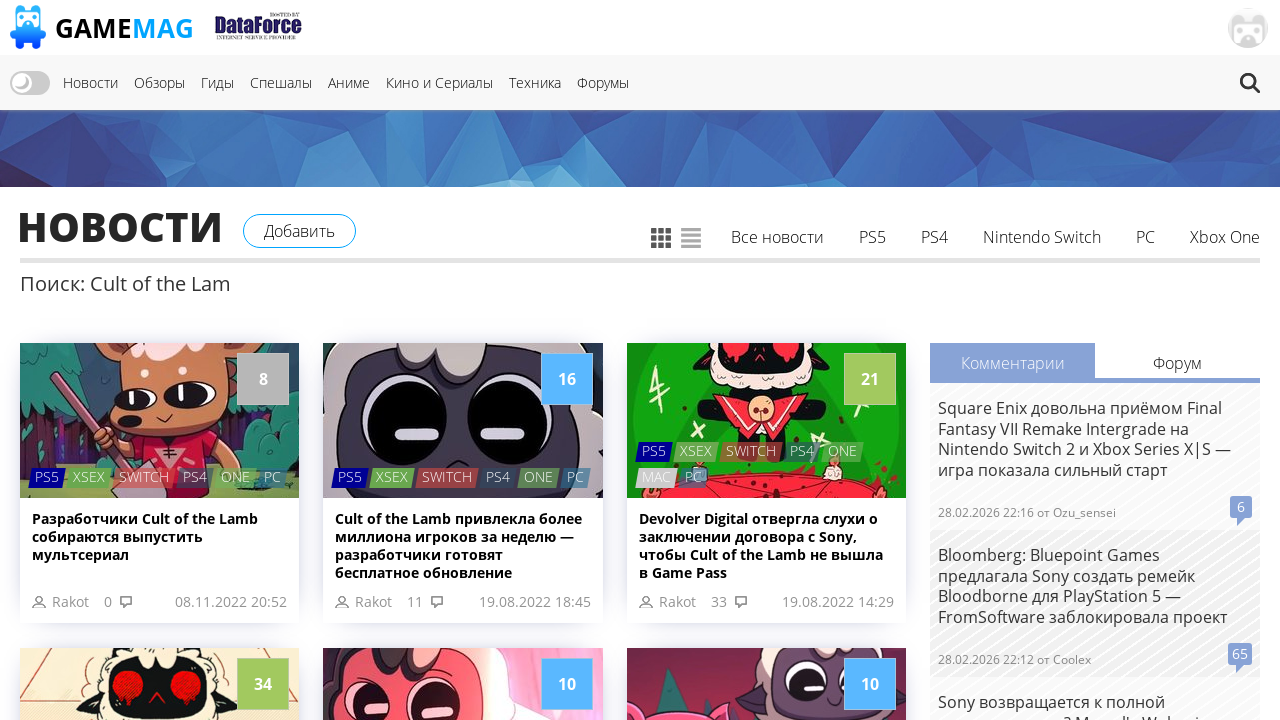

Search results header loaded for first query
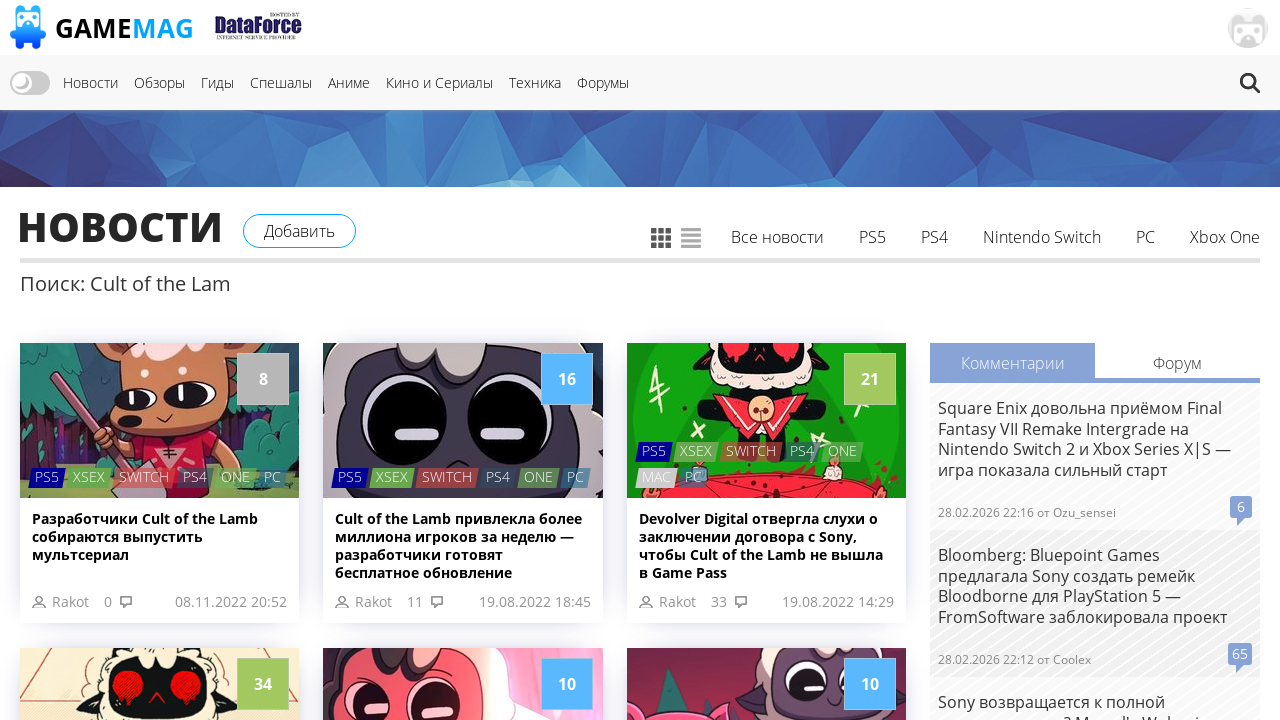

Navigated back to gamemag.ru homepage
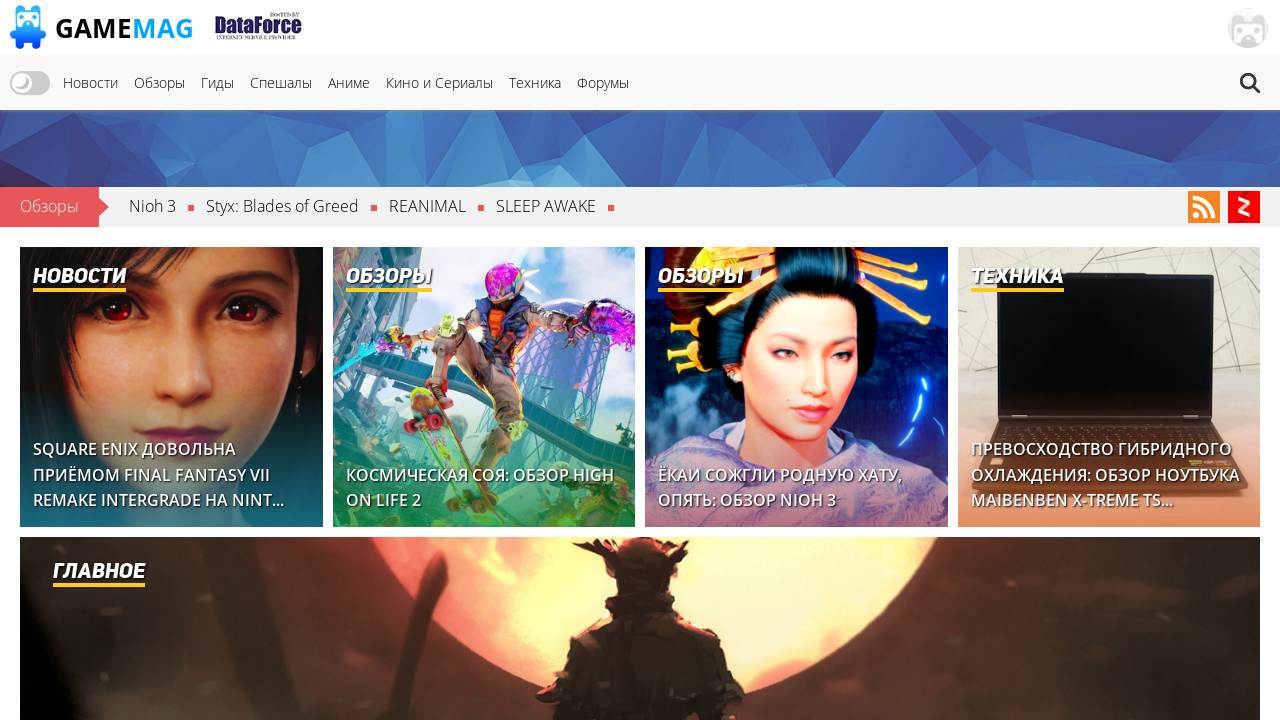

Clicked search button to open search interface for second test at (1249, 82) on #gm-btn-search
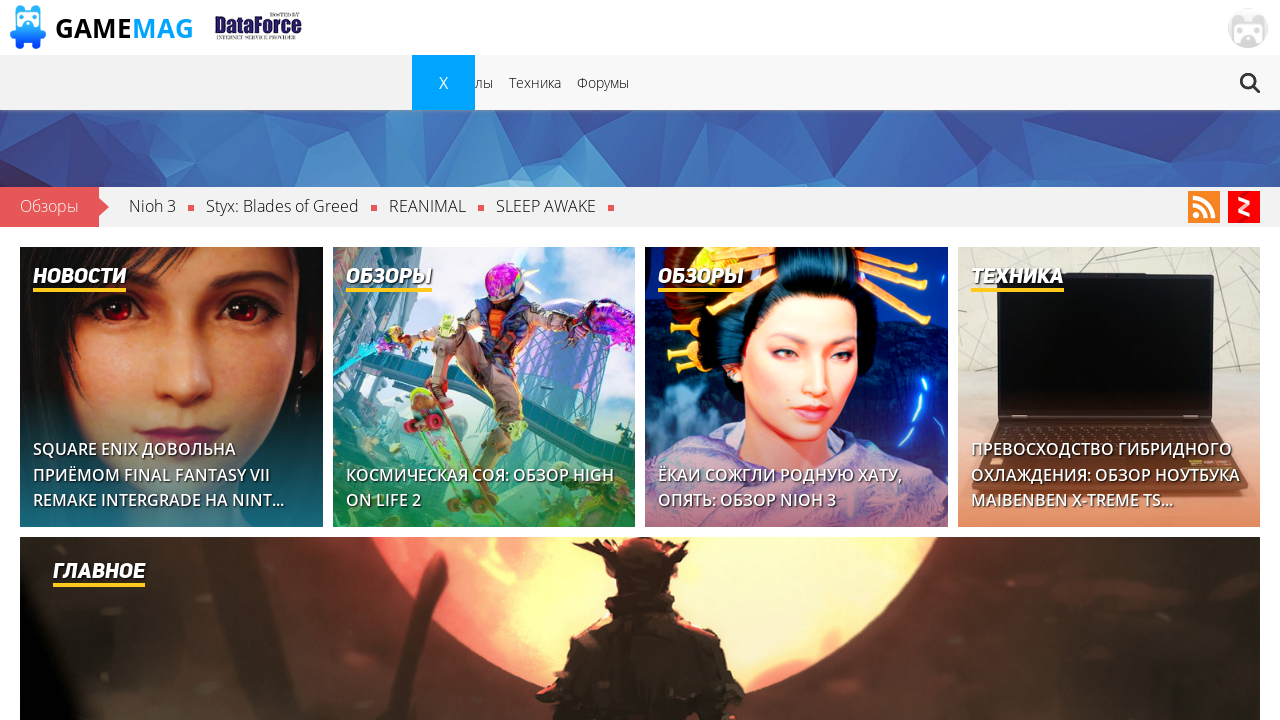

Entered search query 'Elden Ring' in search field on .search__input
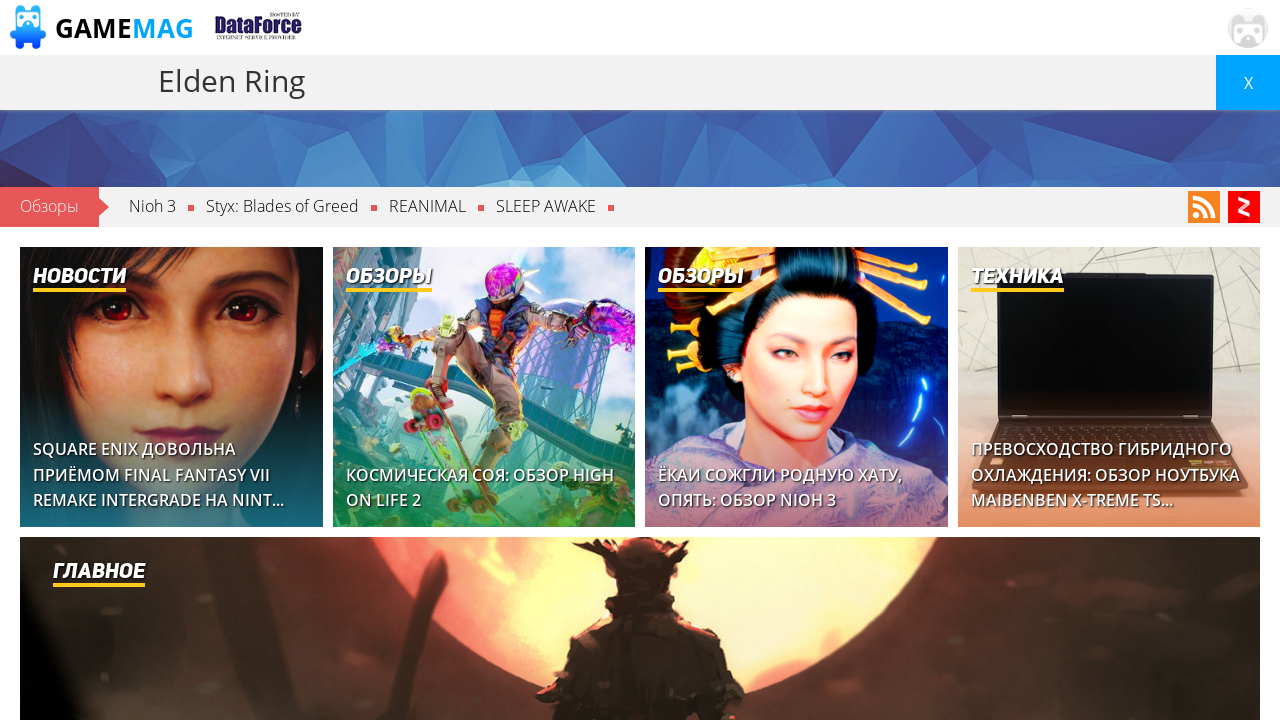

Pressed Enter to submit search for 'Elden Ring' on .search__input
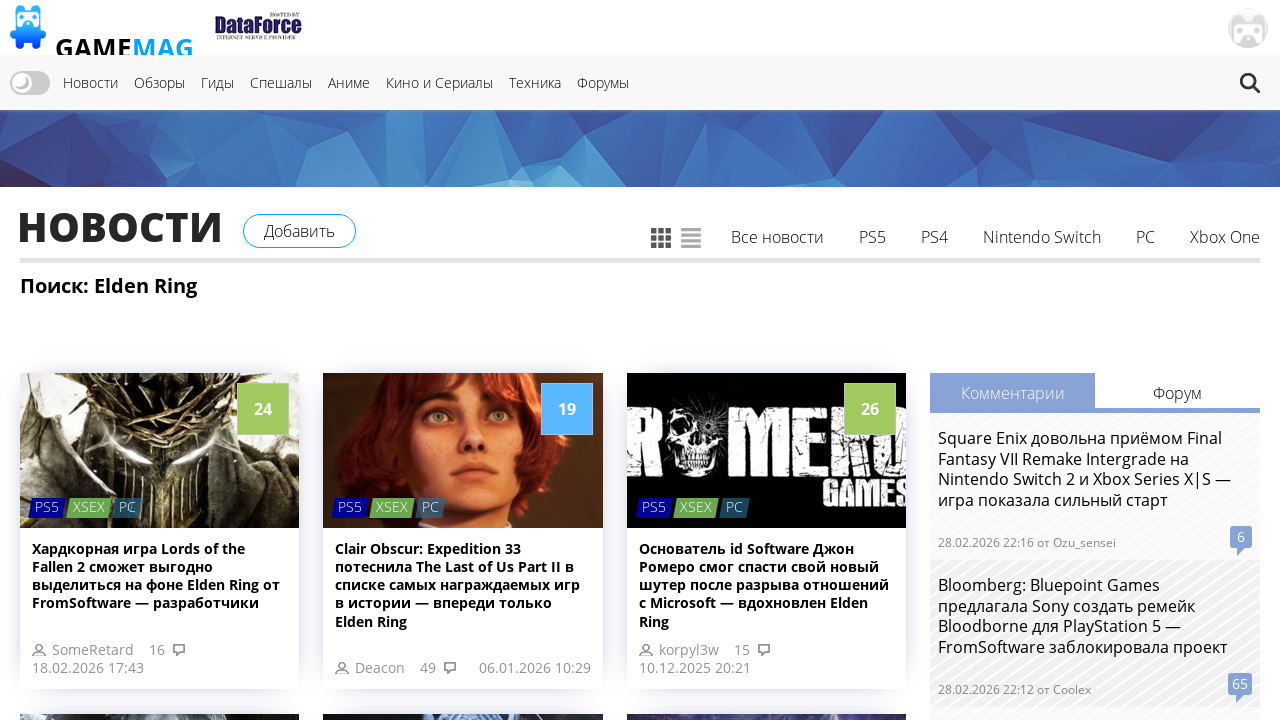

Search results header loaded for second query
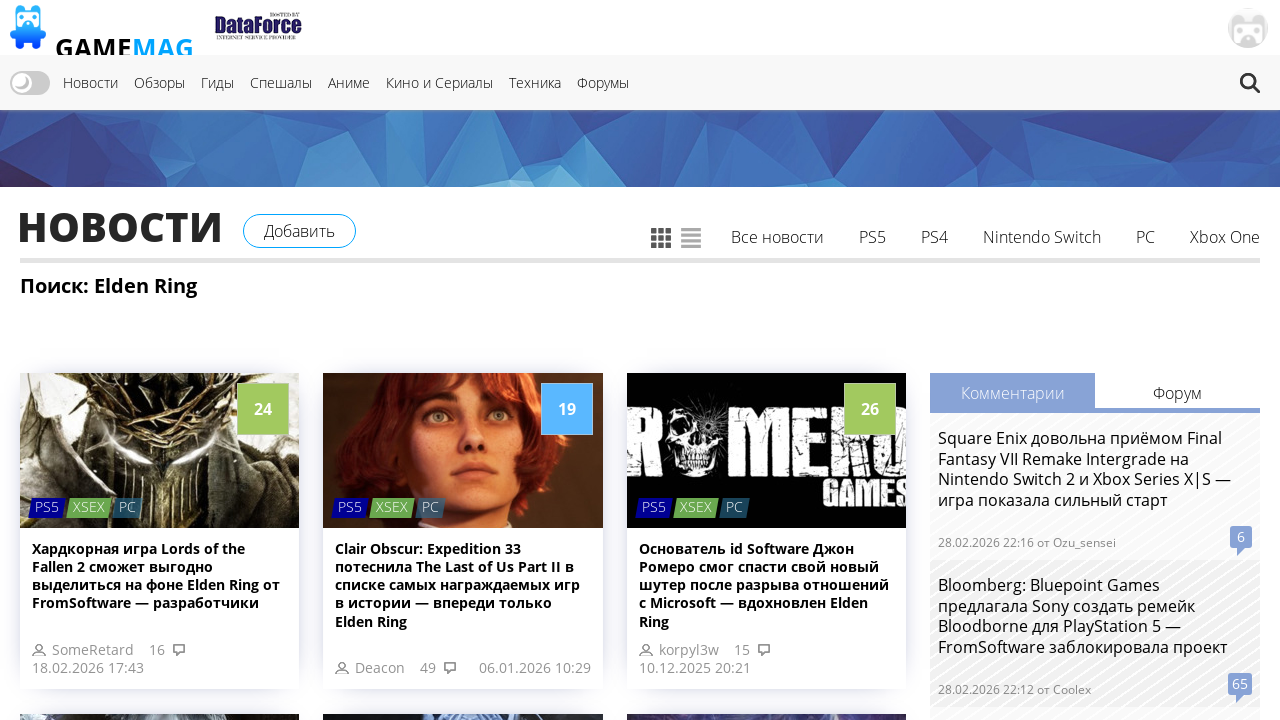

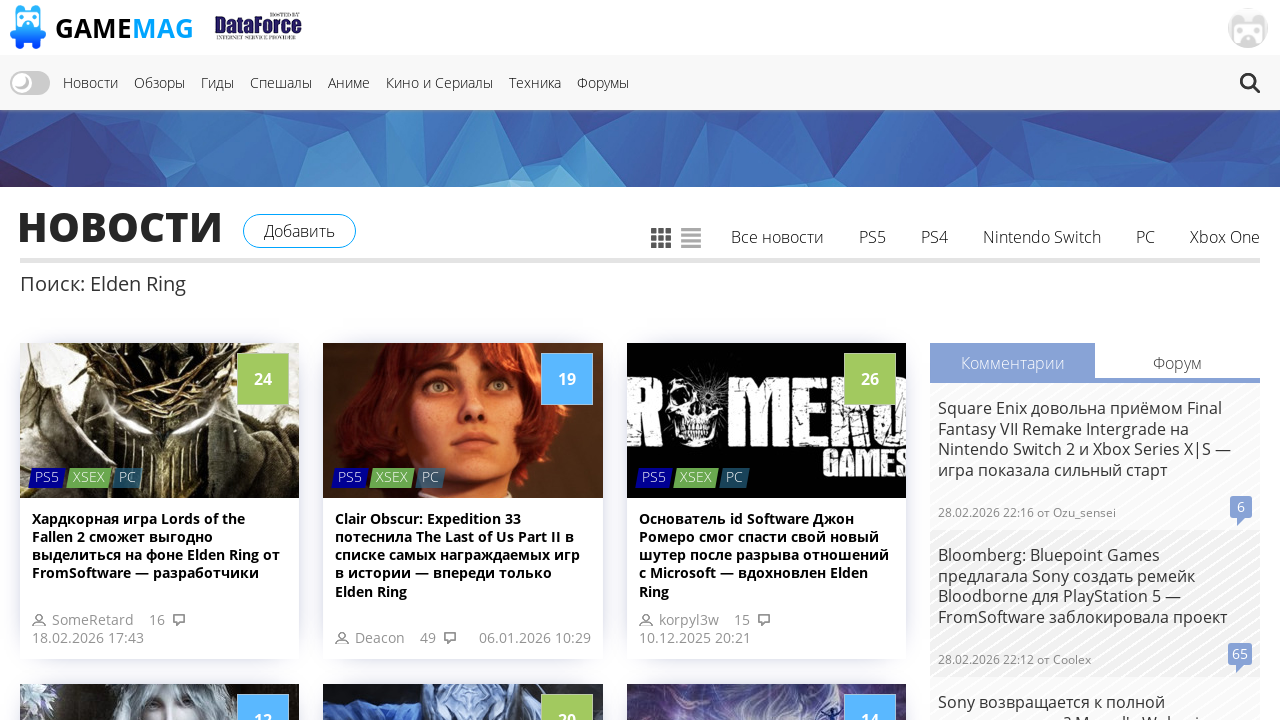